Demonstrates XPath sibling and parent traversal locators by finding and verifying button elements on a practice automation page

Starting URL: https://rahulshettyacademy.com/AutomationPractice/

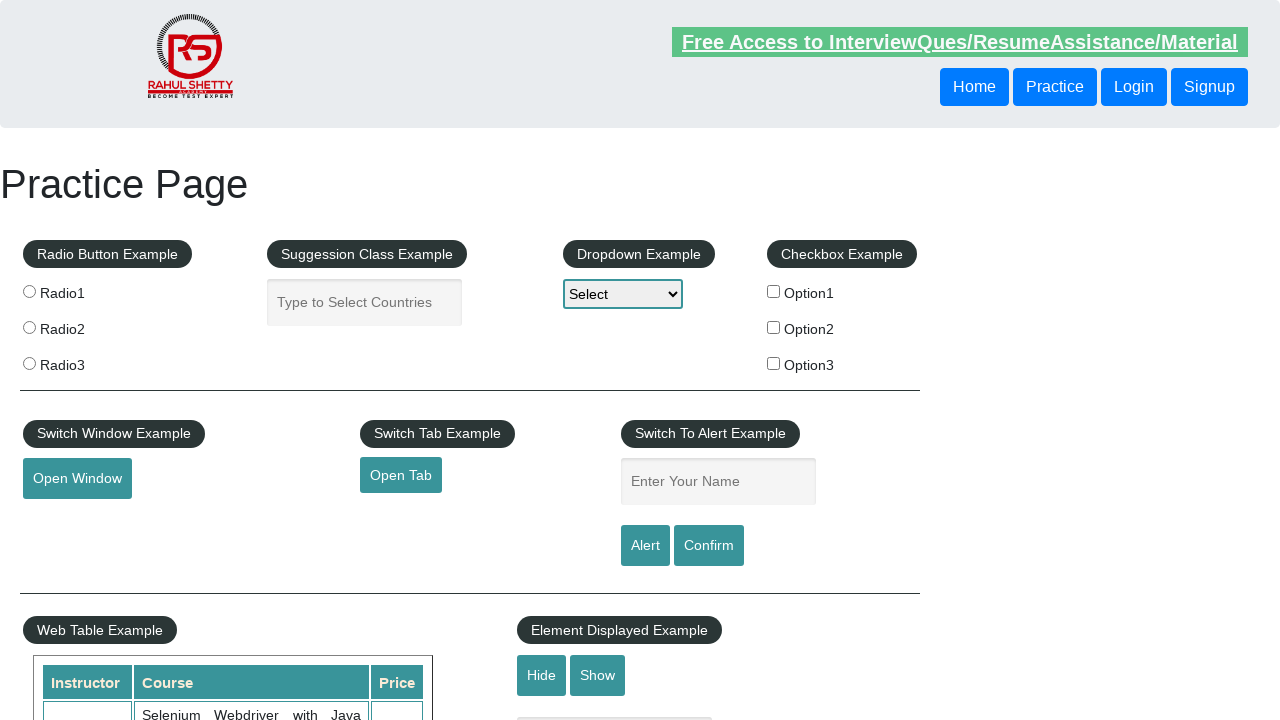

Waited for header buttons to be present
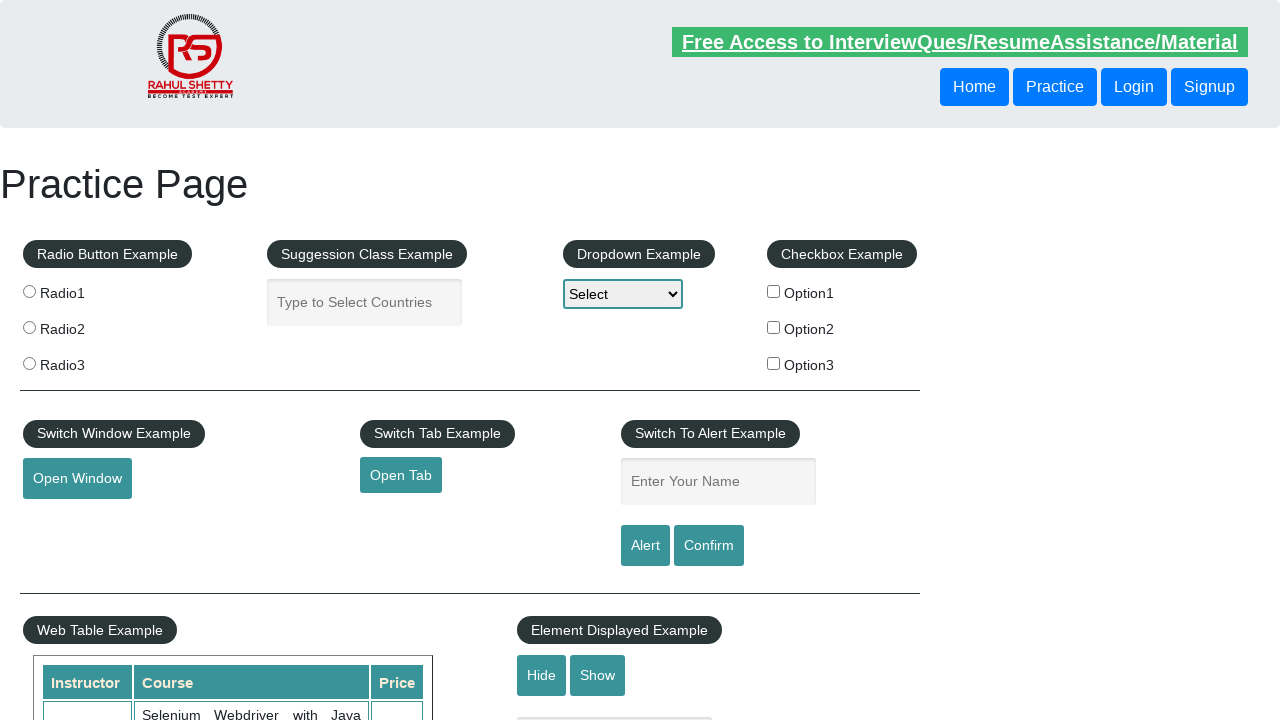

Retrieved following-sibling button text: Login
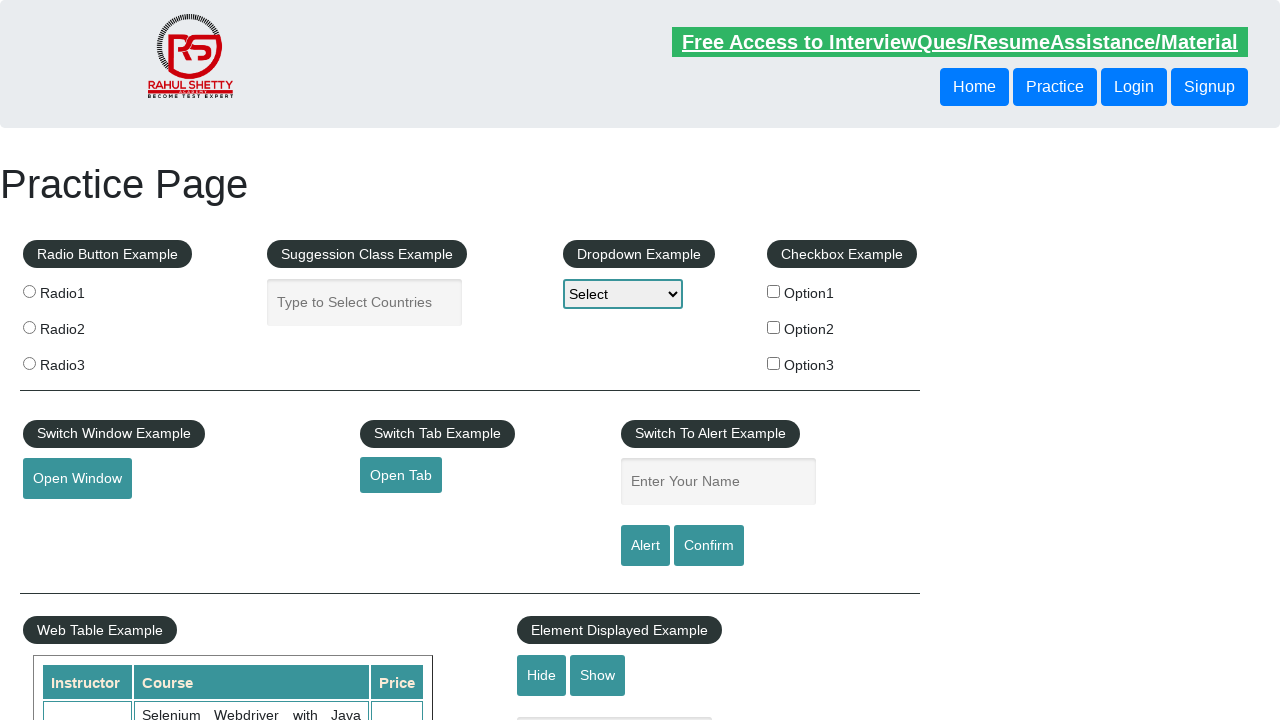

Retrieved parent traversal button text: Login
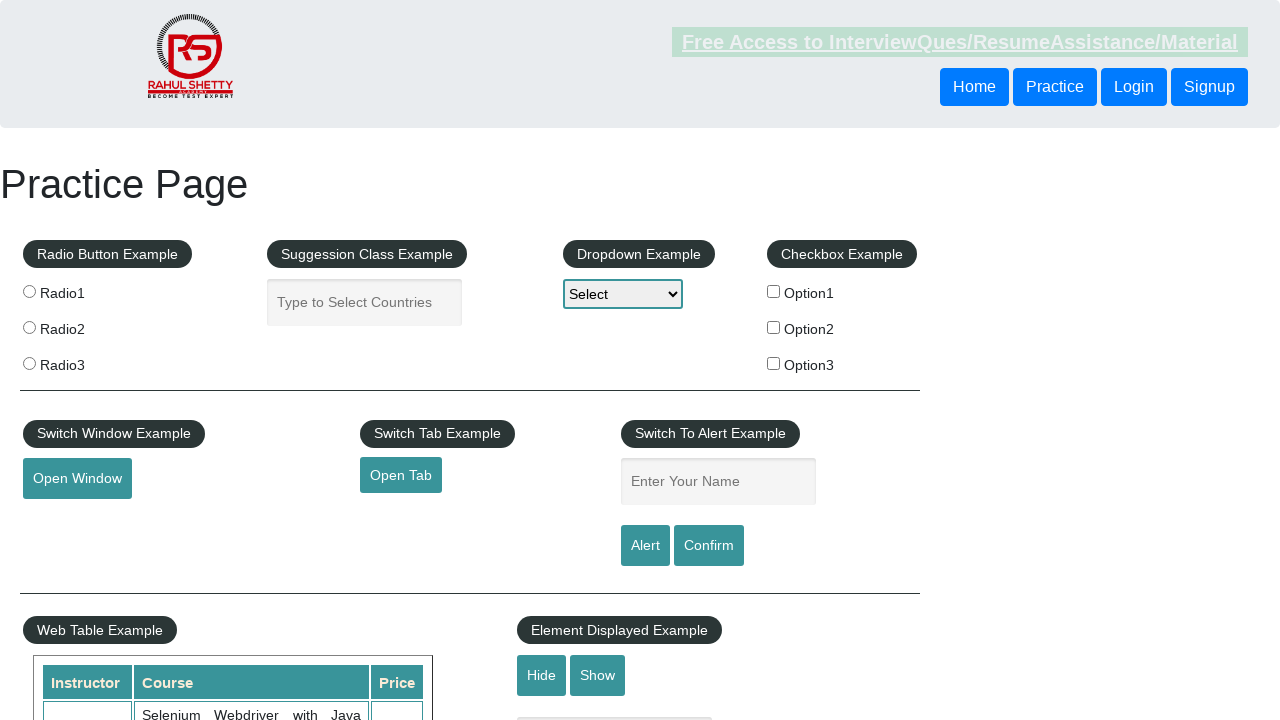

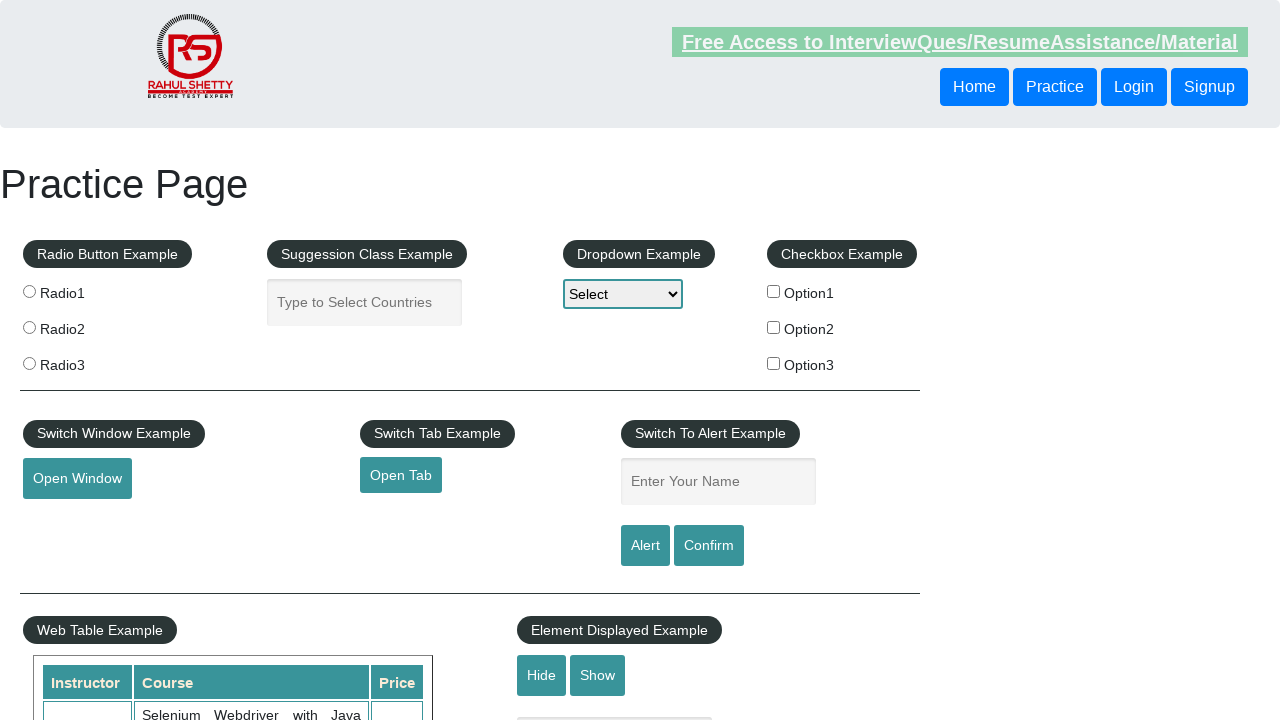